Tests the search functionality by entering "Phones" in the search field and clicking Search, verifying it navigates to the search results page with the correct query.

Starting URL: https://ecommerce-playground.lambdatest.io/

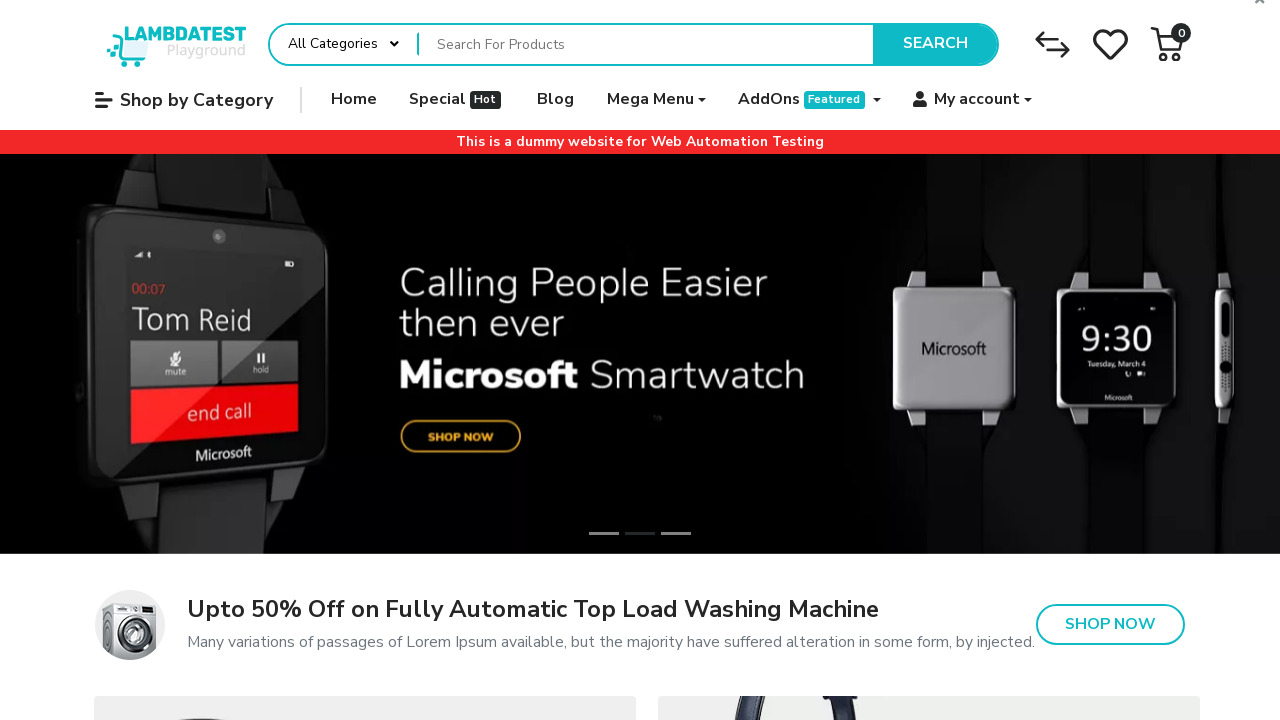

Filled search field with 'Phones' on input[name='search']
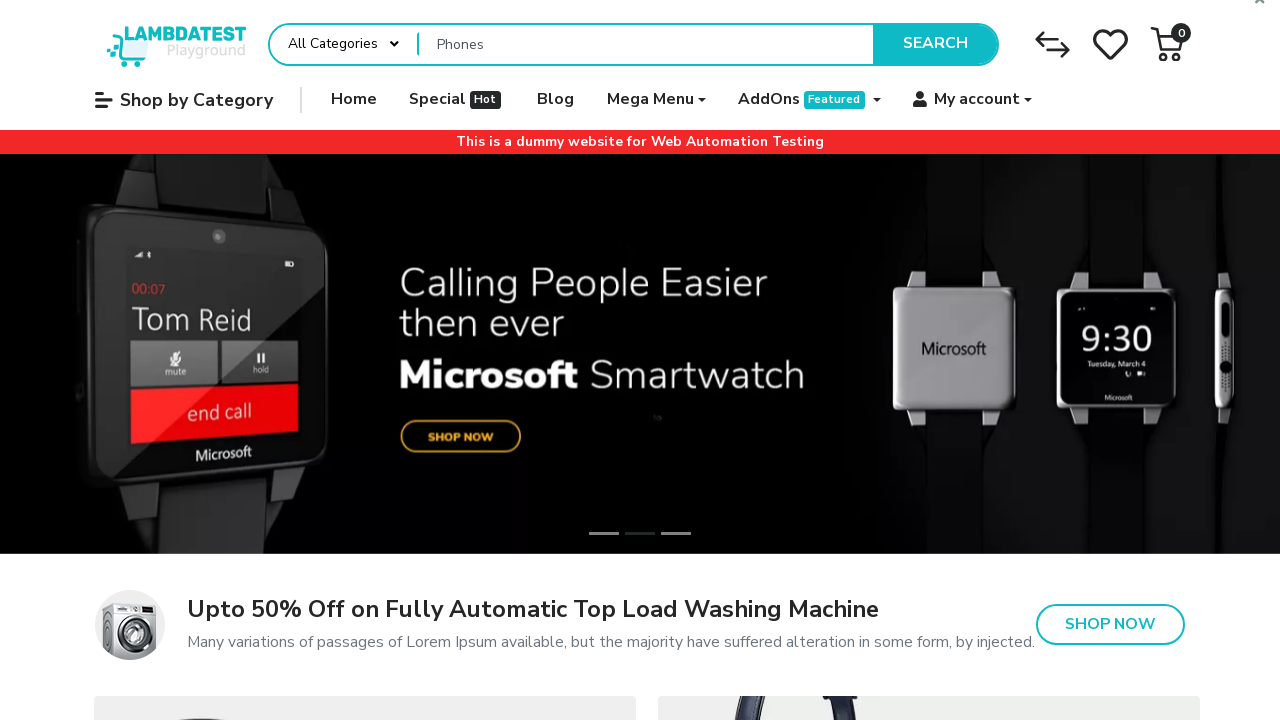

Clicked Search button at (935, 44) on button:has-text('Search')
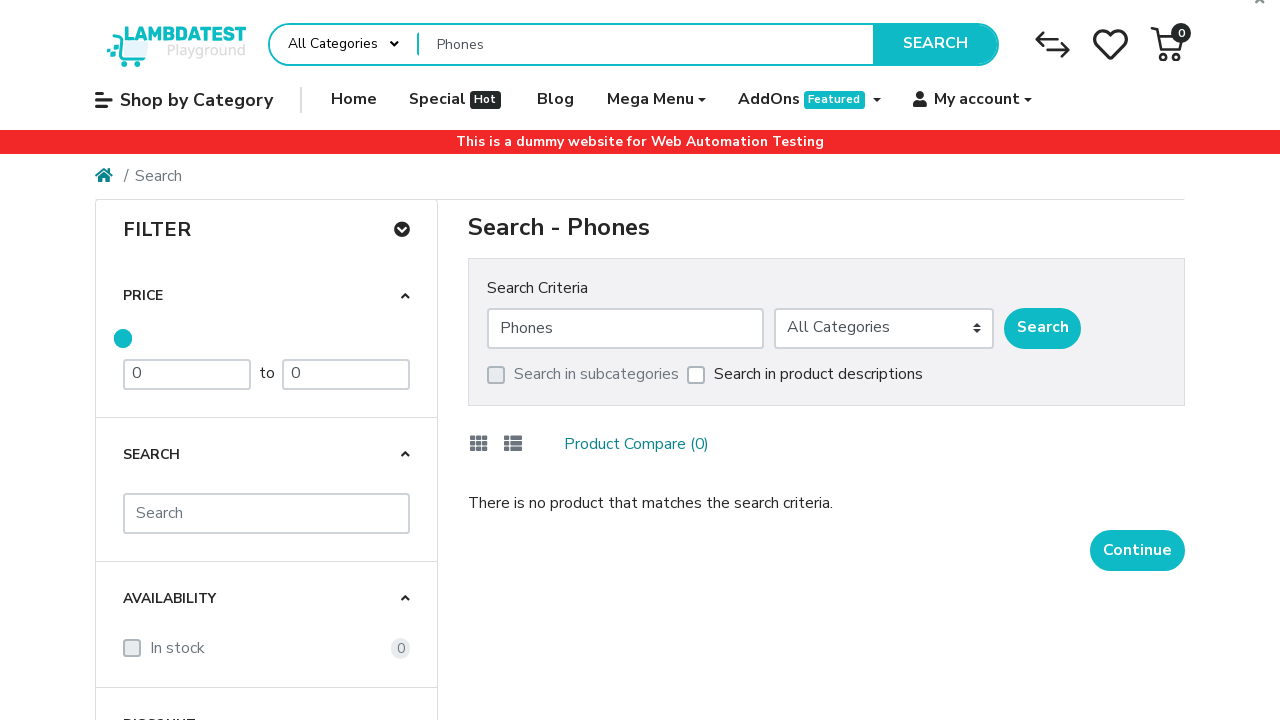

Navigated to search results page with query 'Phones'
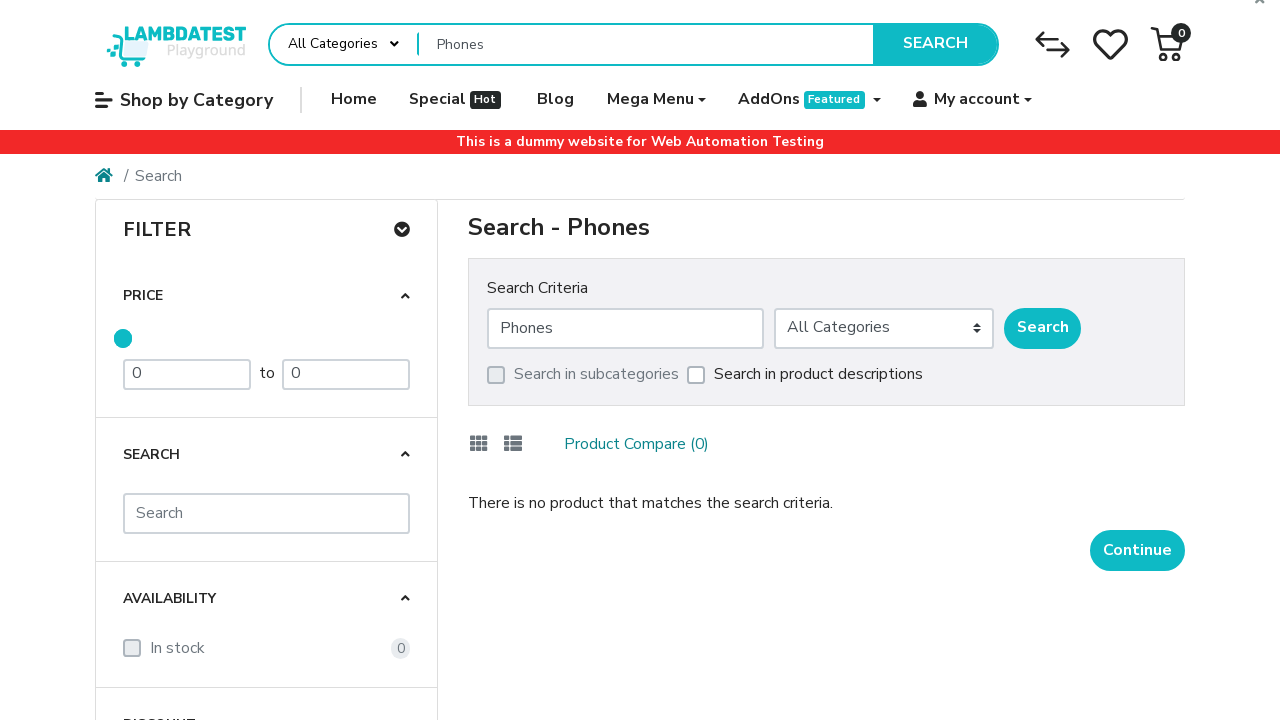

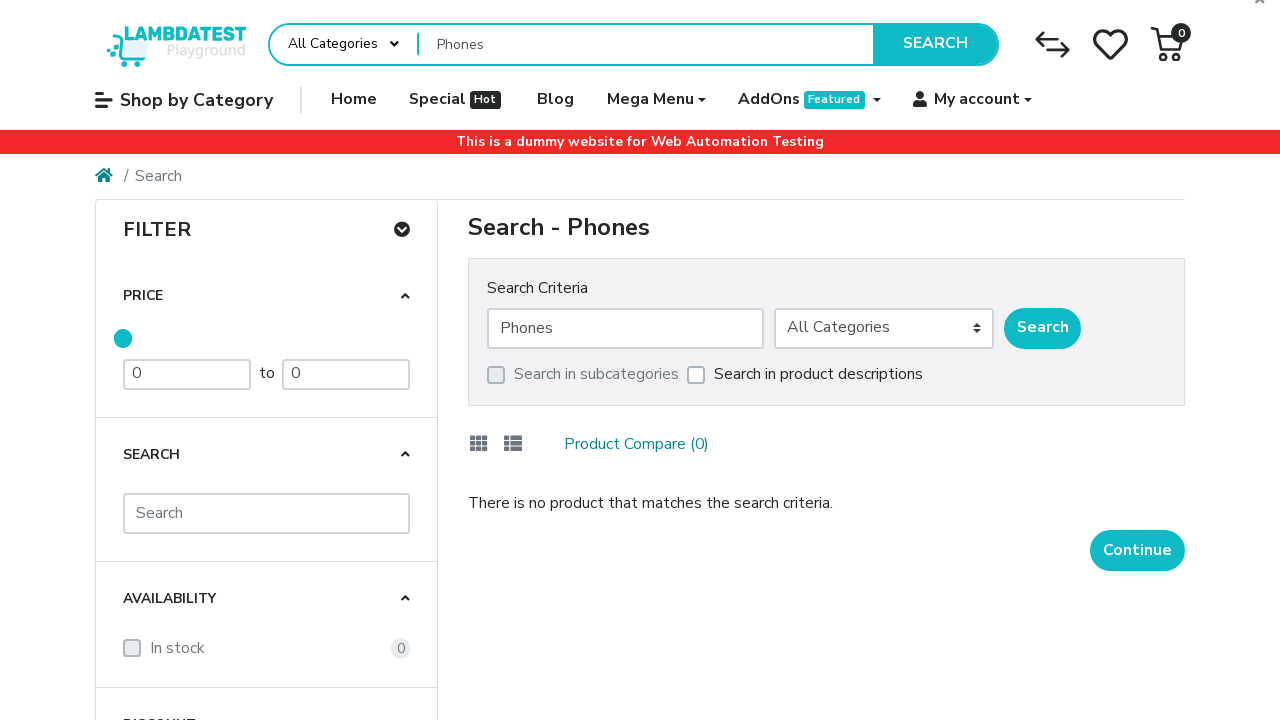